Tests a dynamic toggle button by clicking it and verifying the button state changes

Starting URL: https://testautomationpractice.blogspot.com/

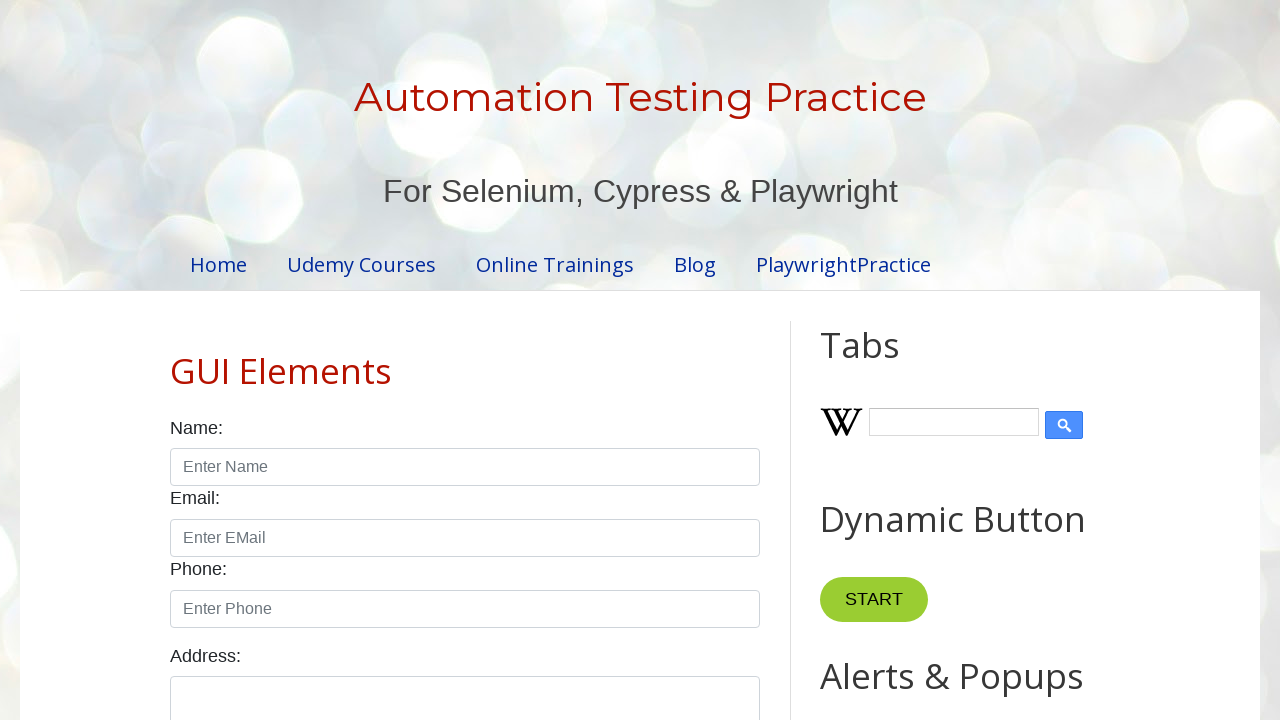

Located dynamic toggle button
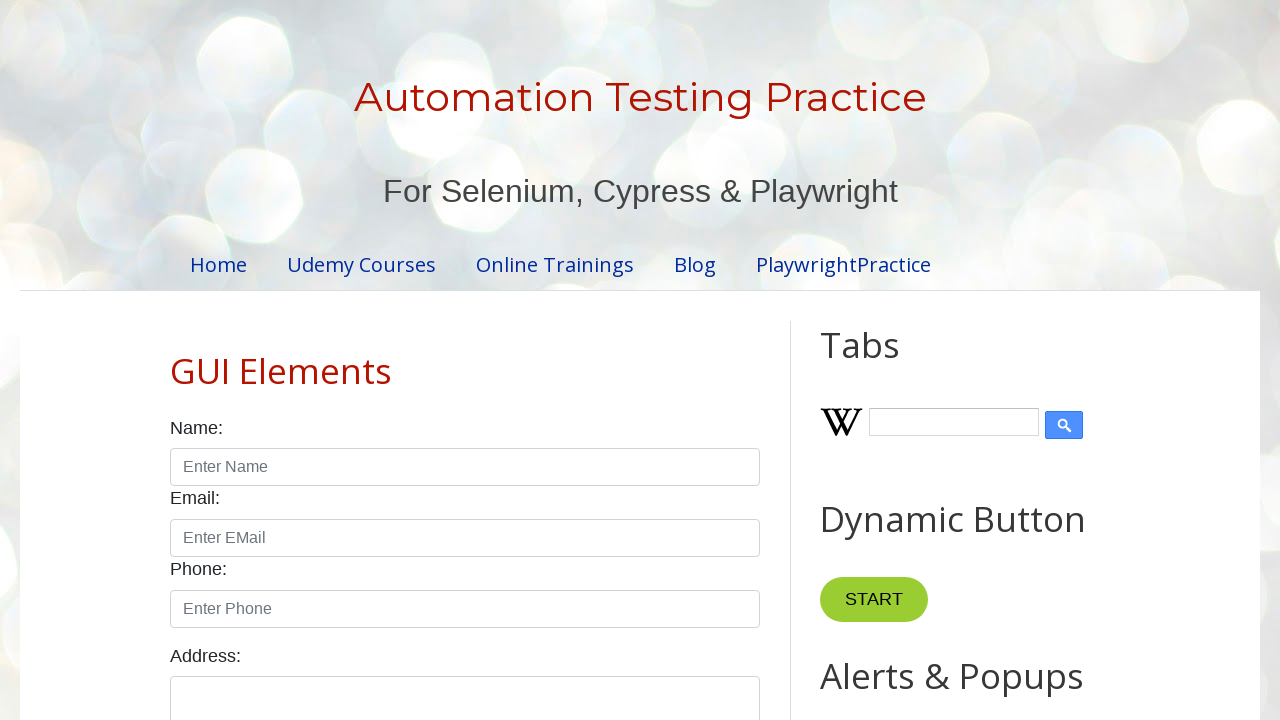

Clicked dynamic toggle button at (874, 600) on div.widget-content button[onclick*='toggle']
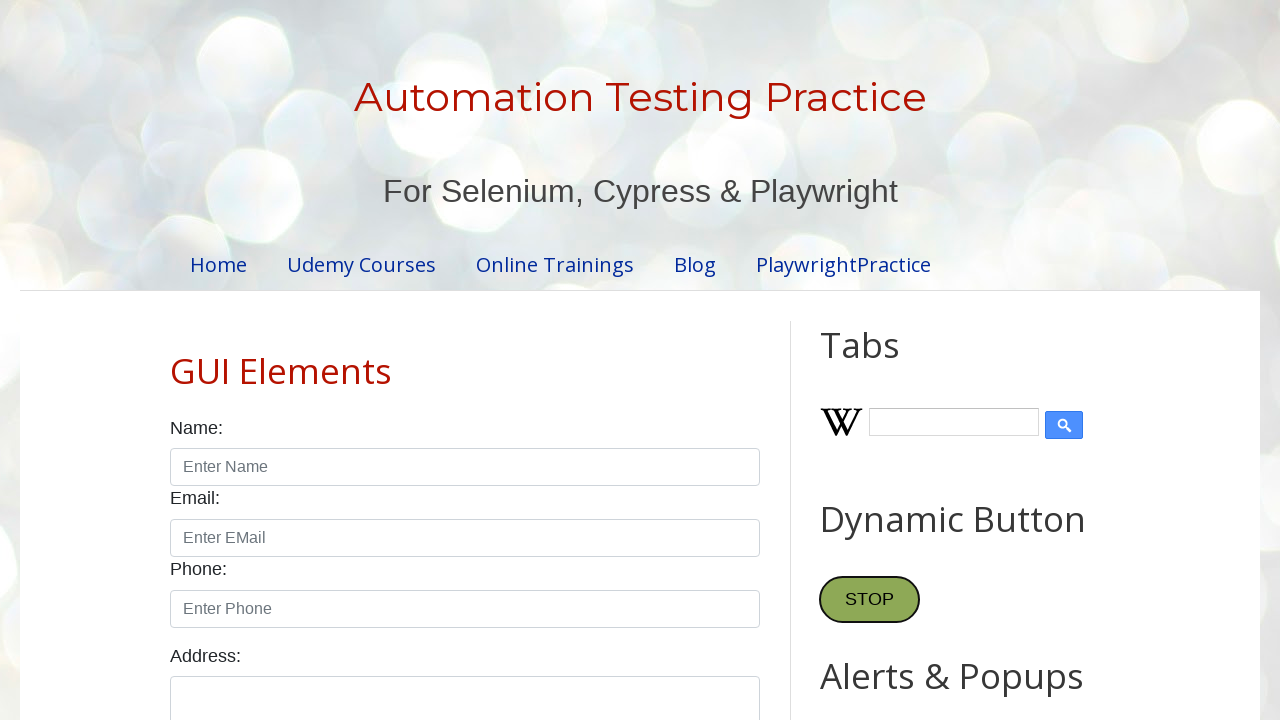

Clicked dynamic toggle button again to verify toggle behavior at (870, 600) on div.widget-content button[onclick*='toggle']
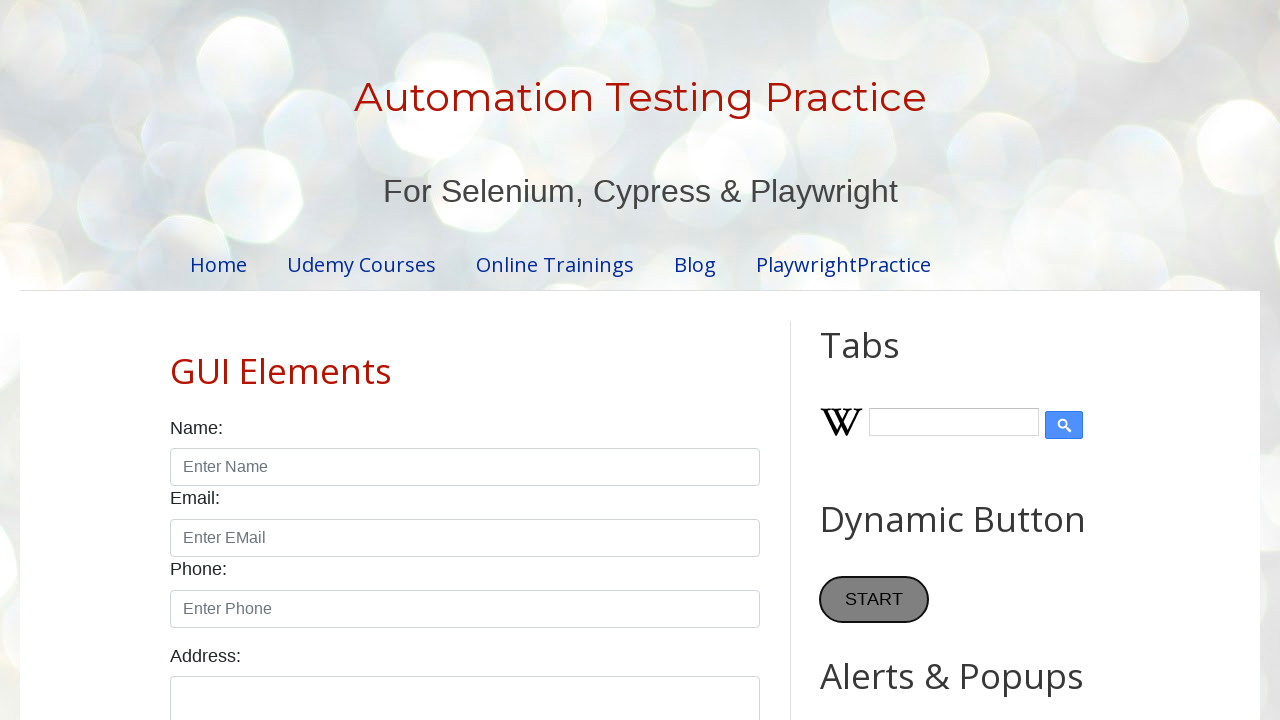

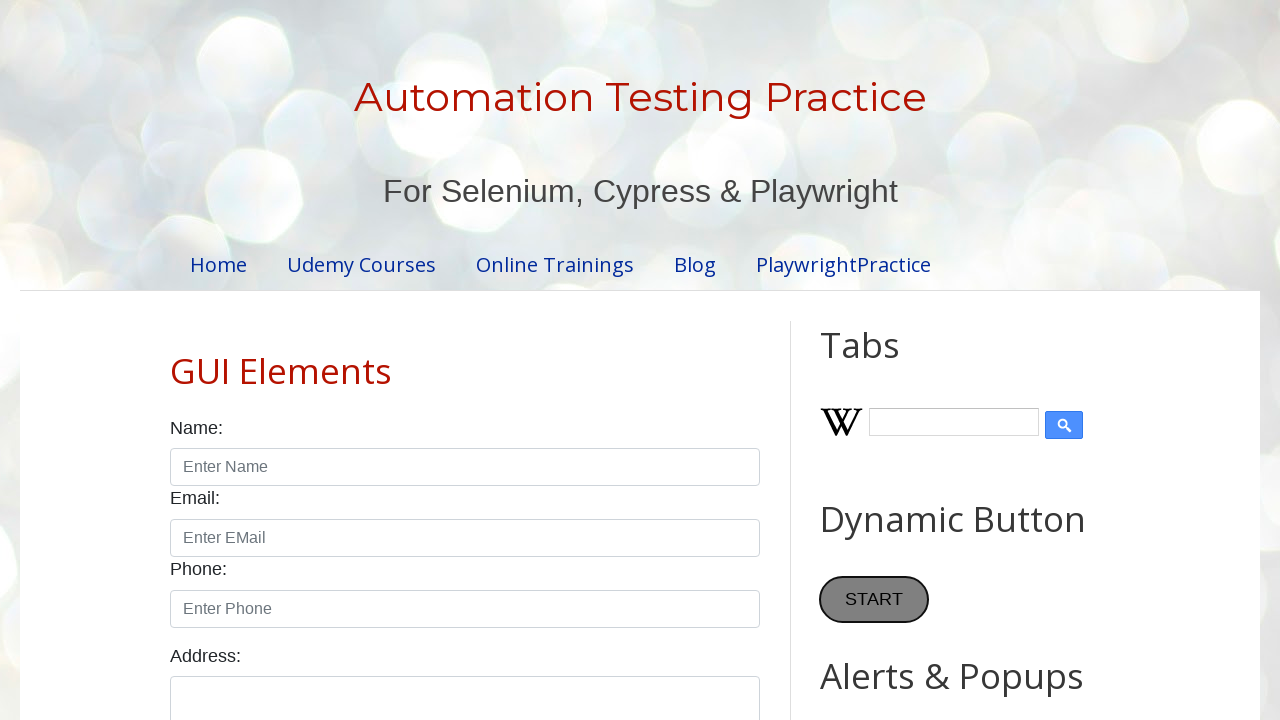